Tests dynamic control functionality by verifying a textbox is initially disabled, clicking enable button, and confirming the textbox becomes enabled with success message displayed

Starting URL: https://the-internet.herokuapp.com/dynamic_controls

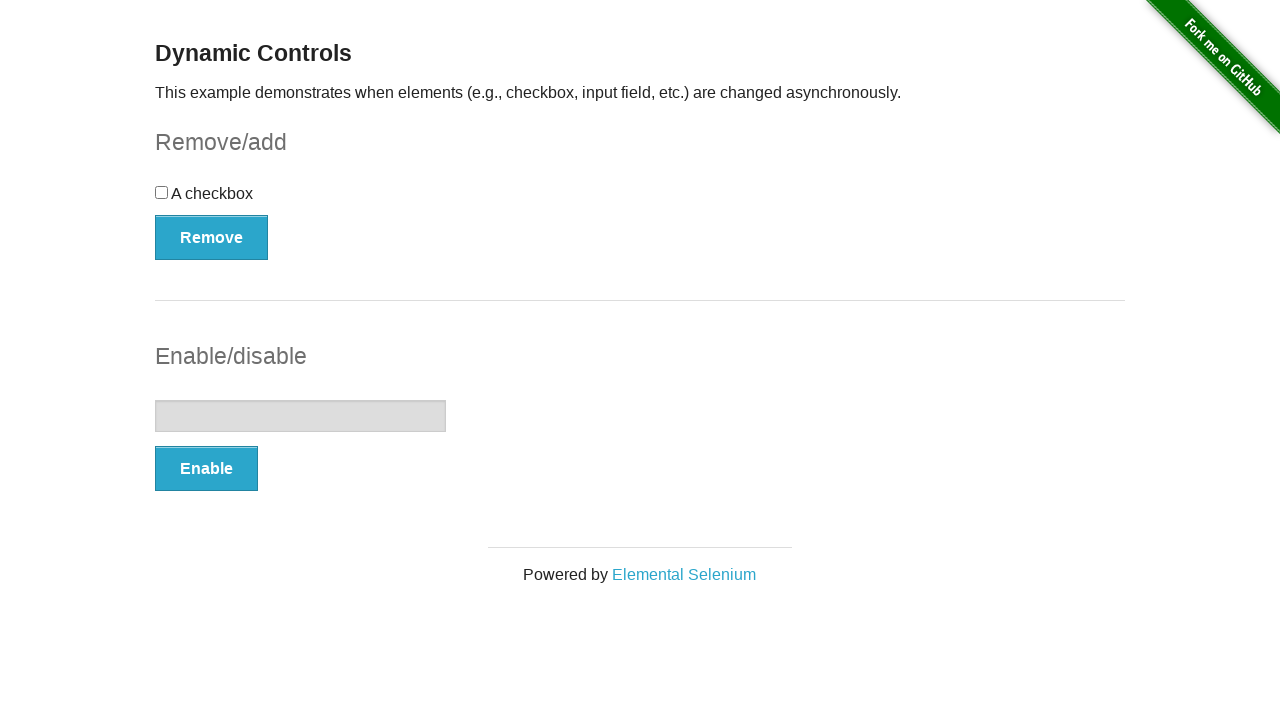

Verified textbox is initially disabled
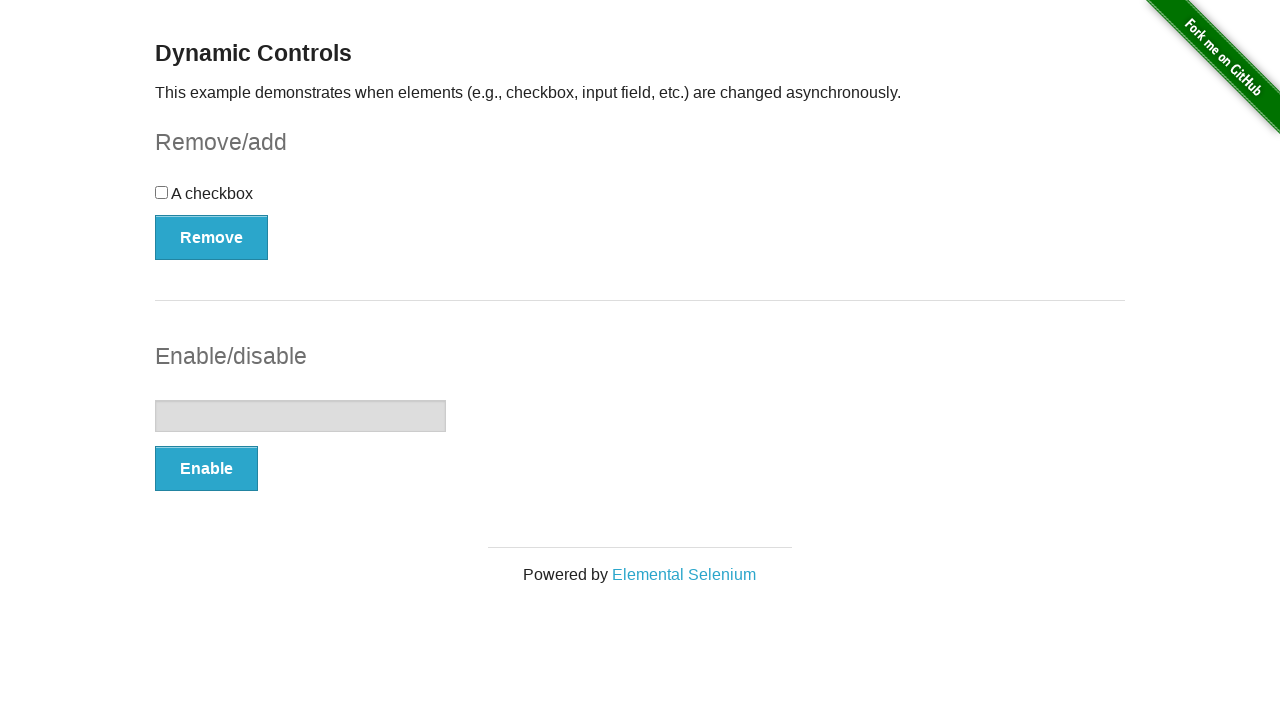

Clicked the Enable button at (206, 469) on button:has-text('Enable')
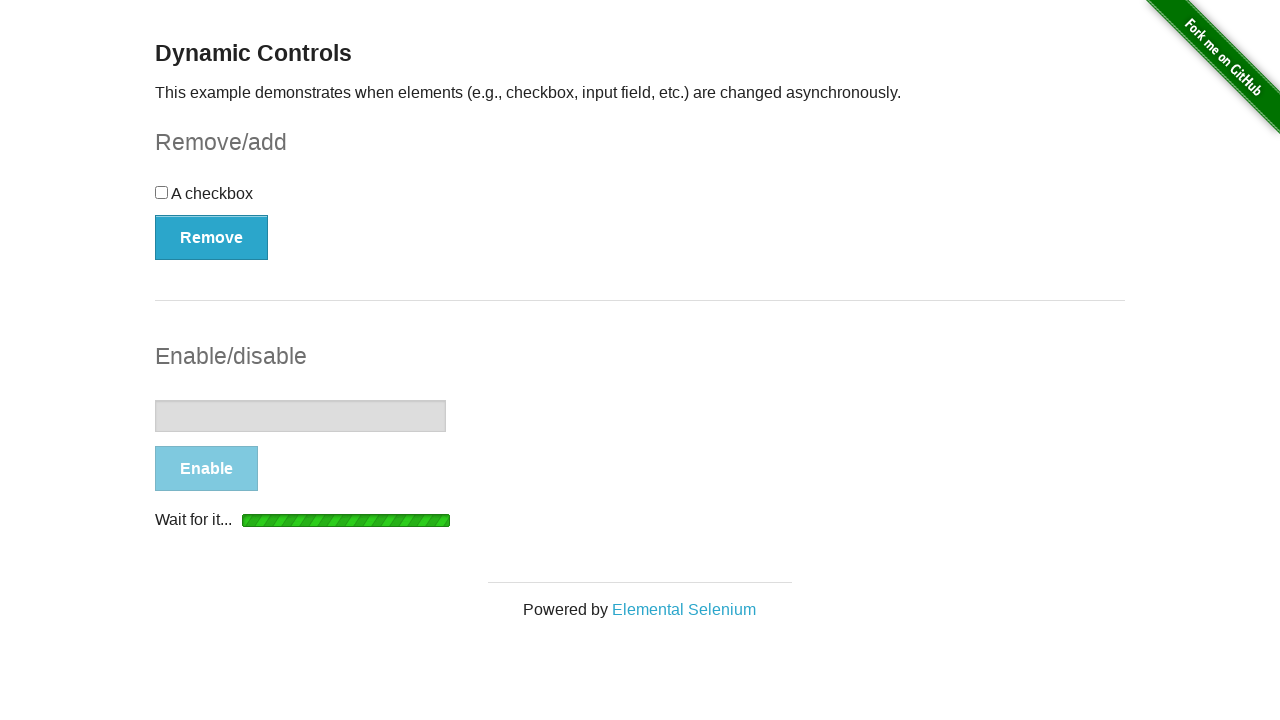

Waited for textbox to become enabled
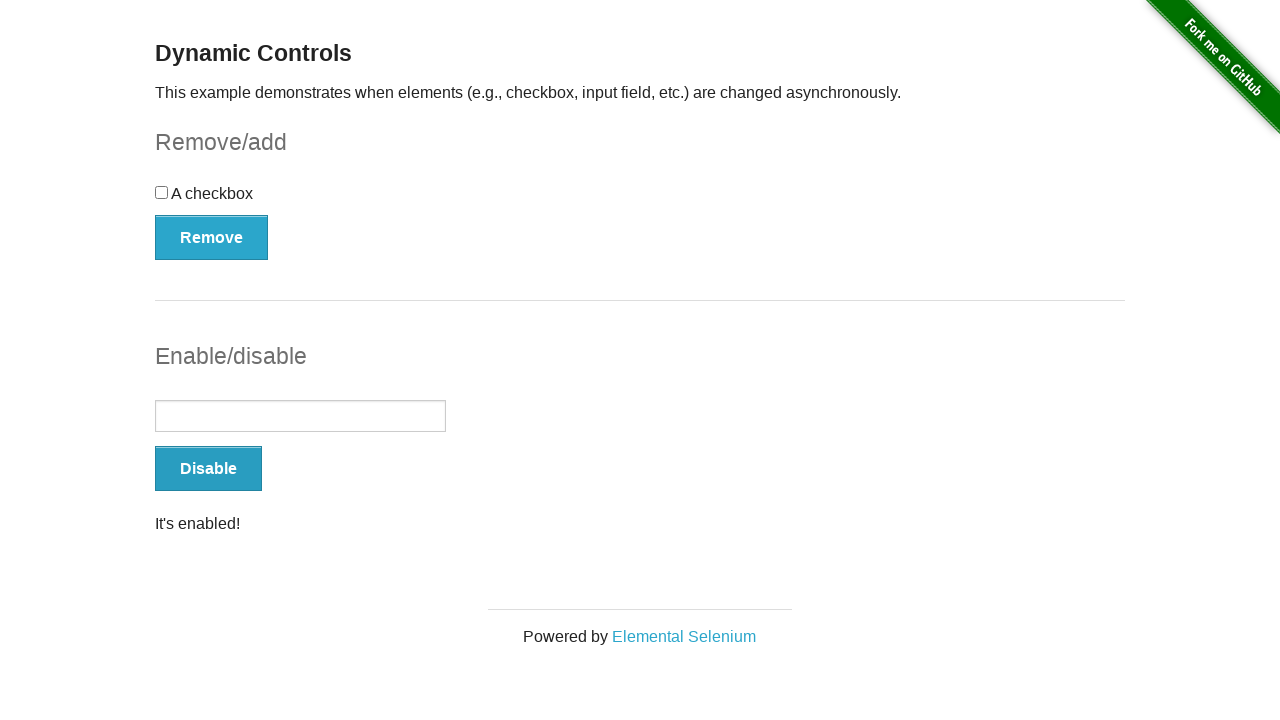

Verified success message is displayed
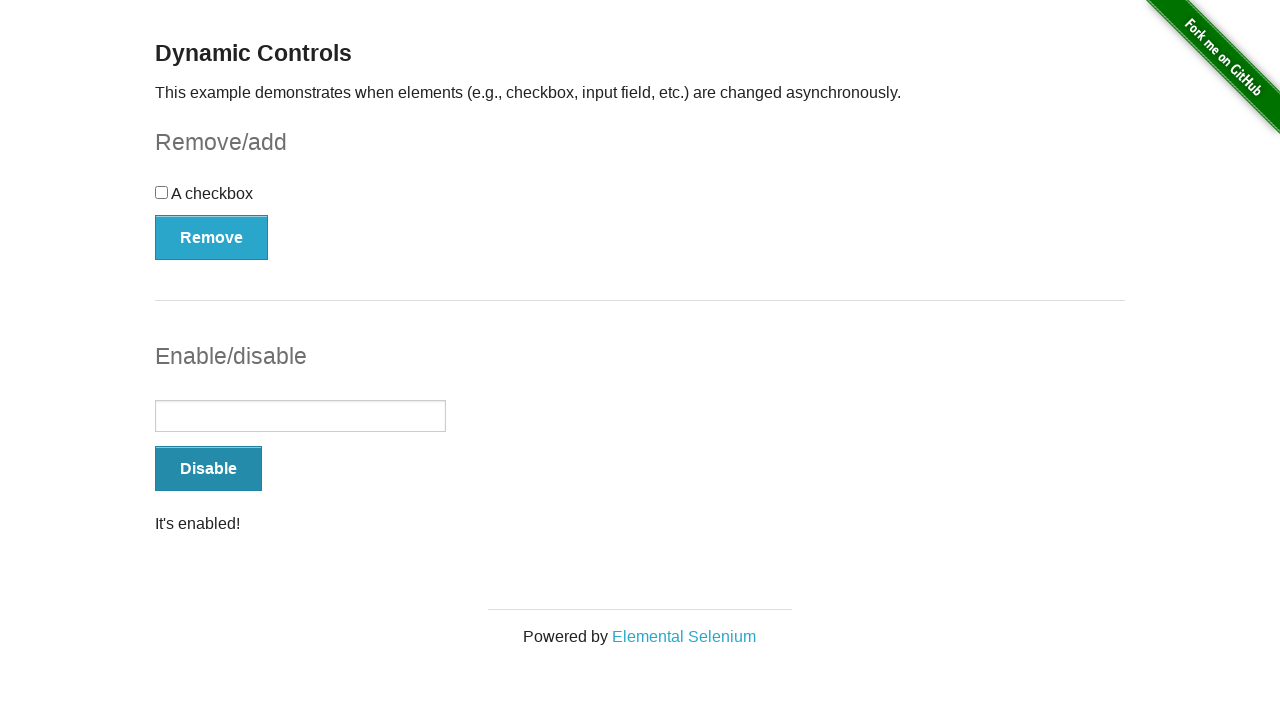

Verified textbox is now enabled
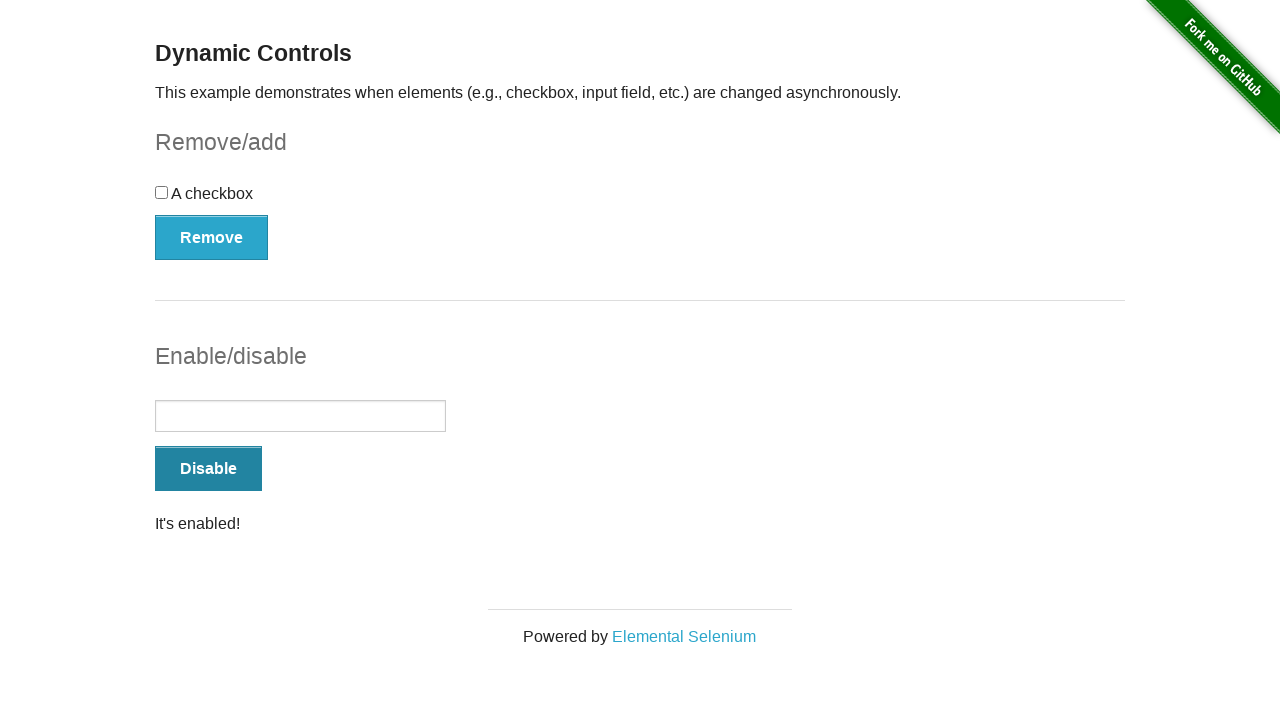

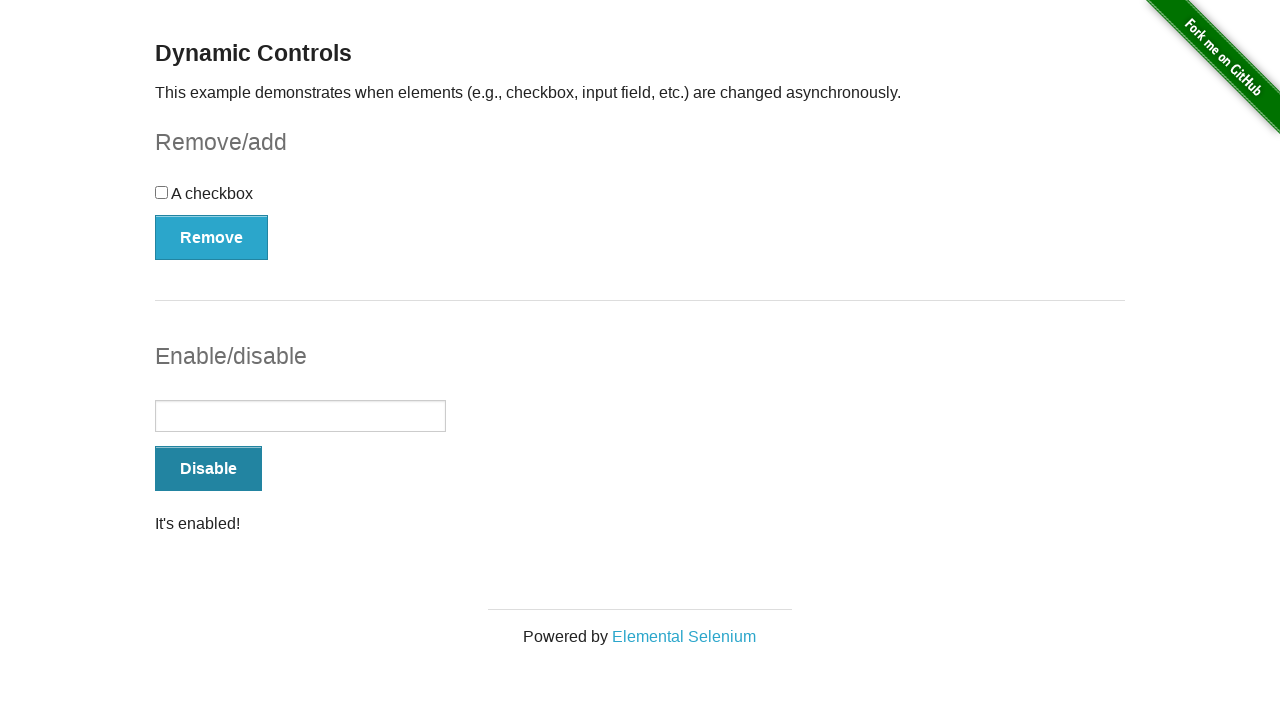